Navigates to the Metrobi website in desktop viewport size and waits for the page to load

Starting URL: https://metrobi.com

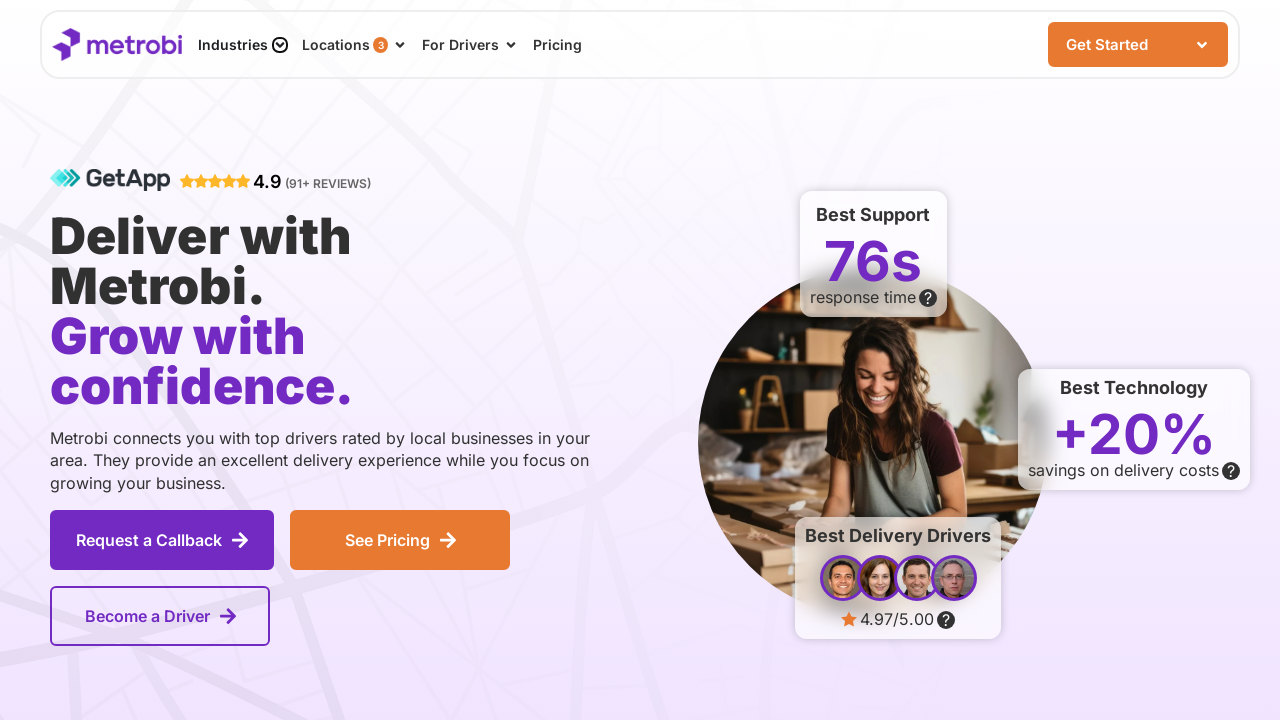

Set viewport size to desktop (1920x1080)
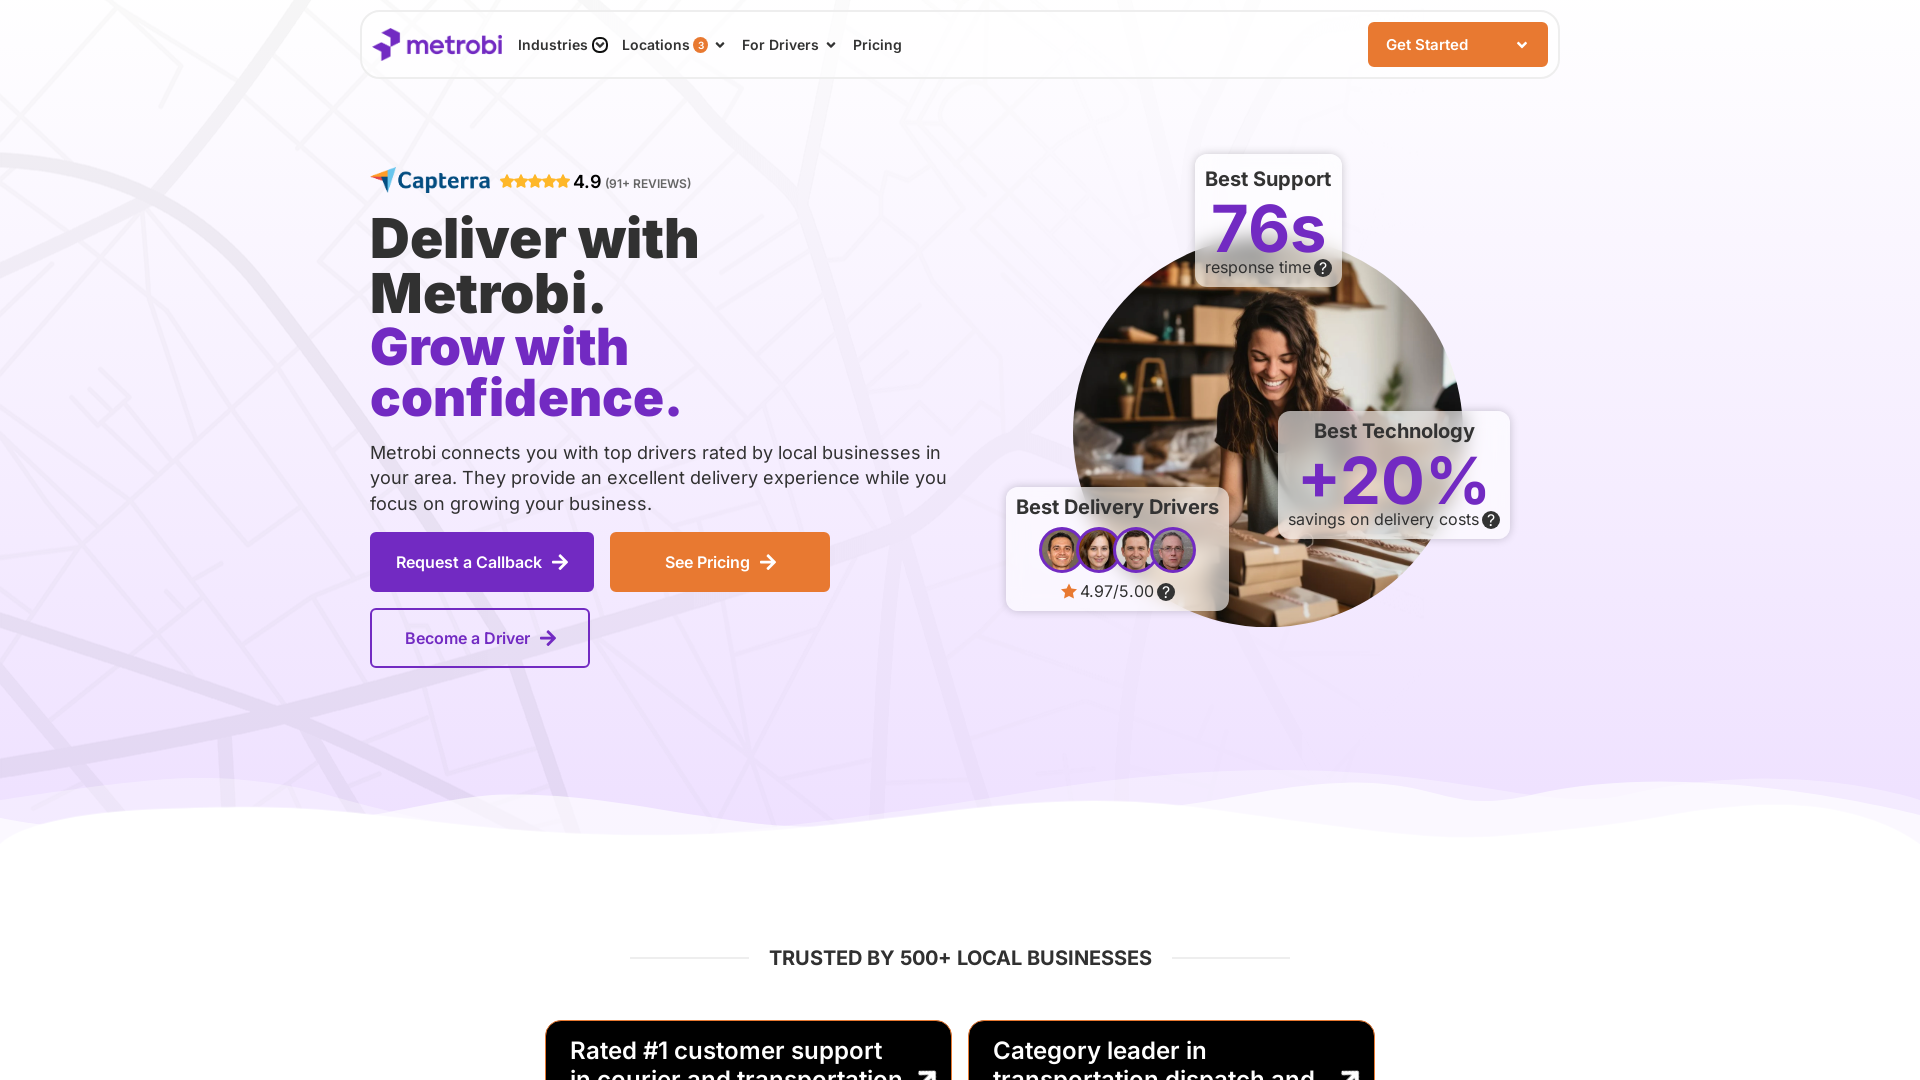

Page fully loaded and network idle
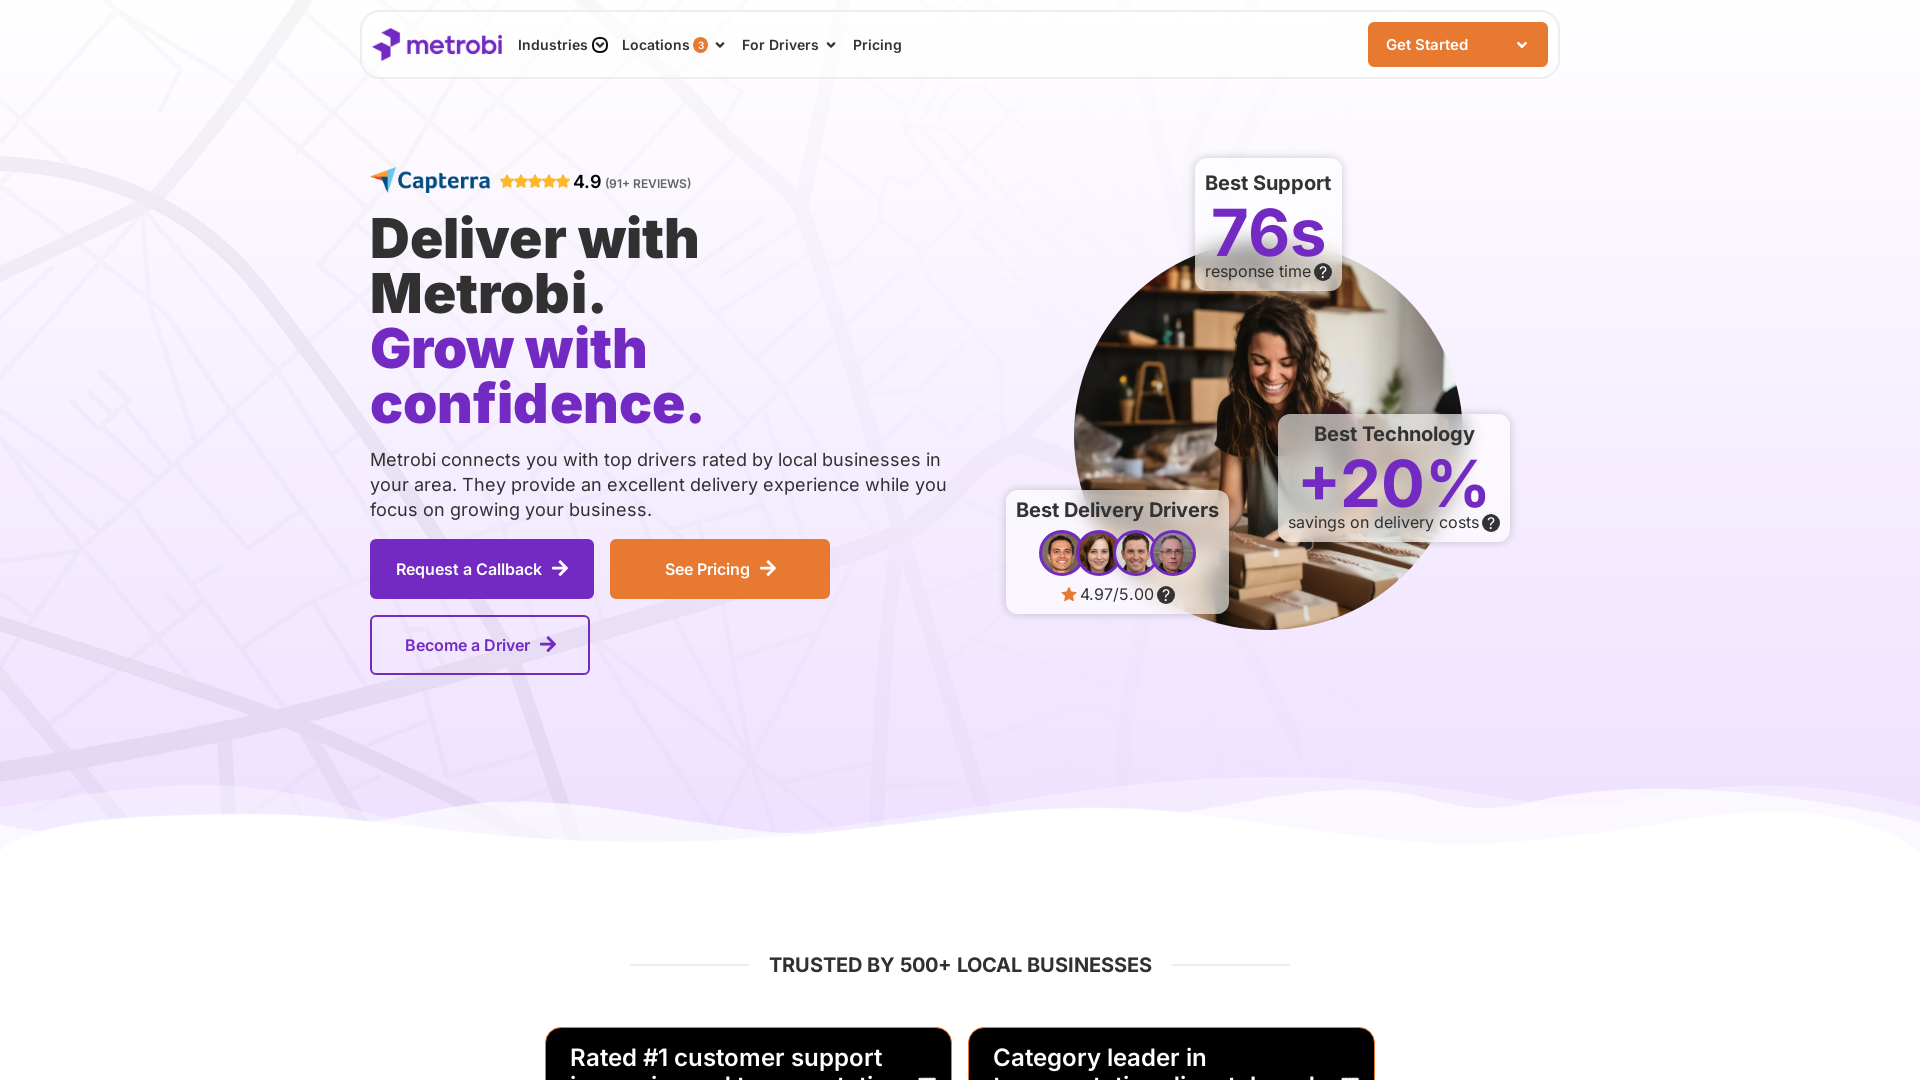

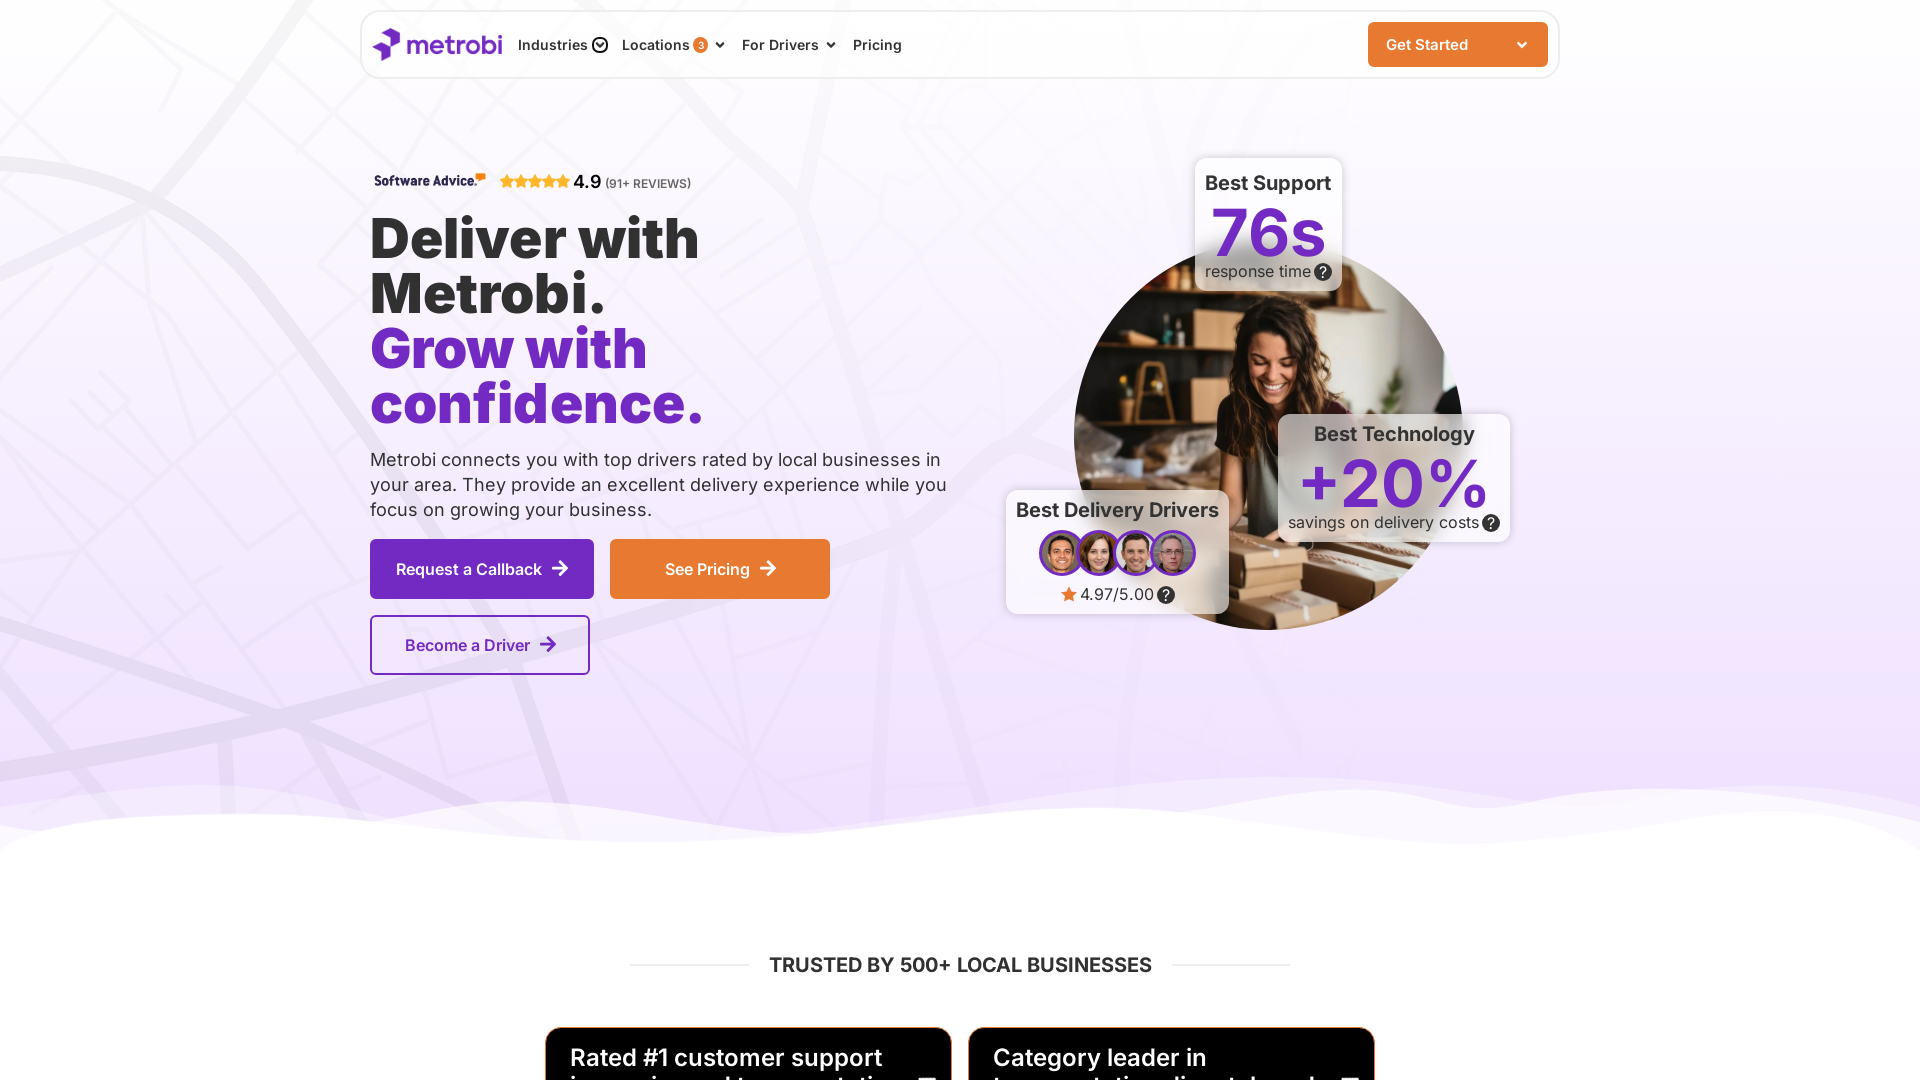